Tests adding and removing dynamic elements by clicking the Add Element button twice and then removing one element

Starting URL: http://the-internet.herokuapp.com/add_remove_elements/

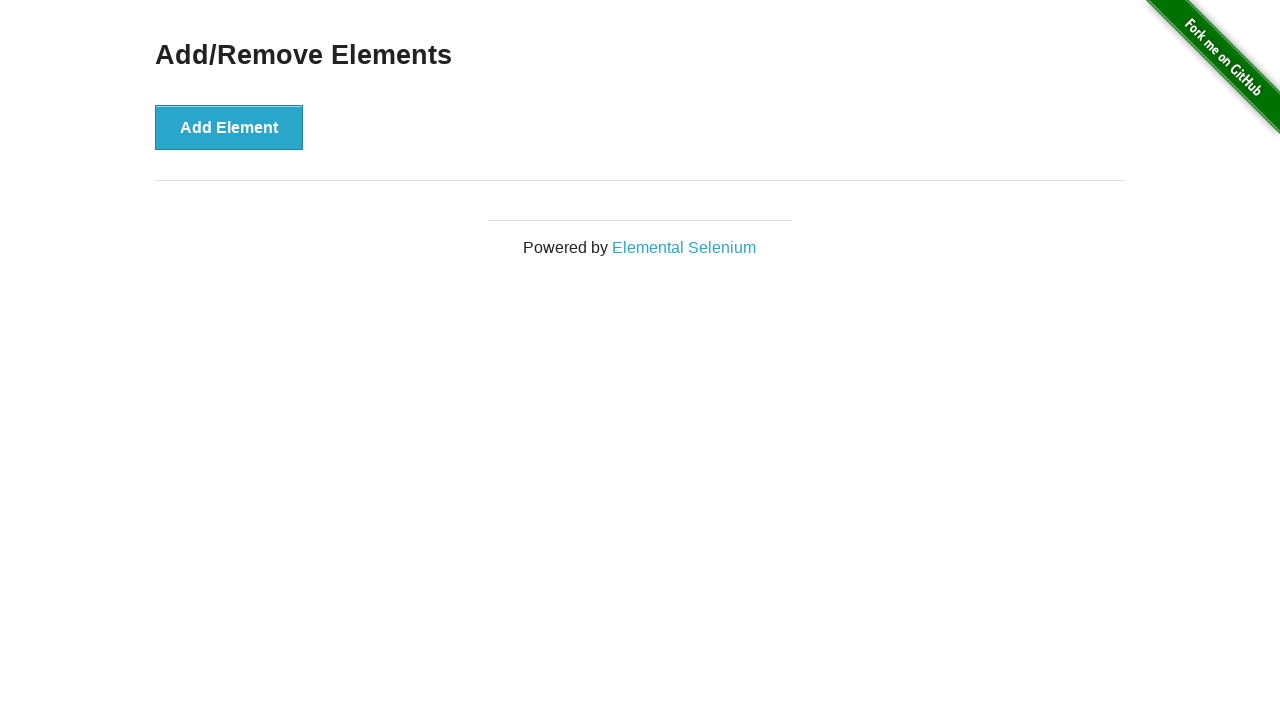

Clicked Add Element button first time at (229, 127) on text='Add Element'
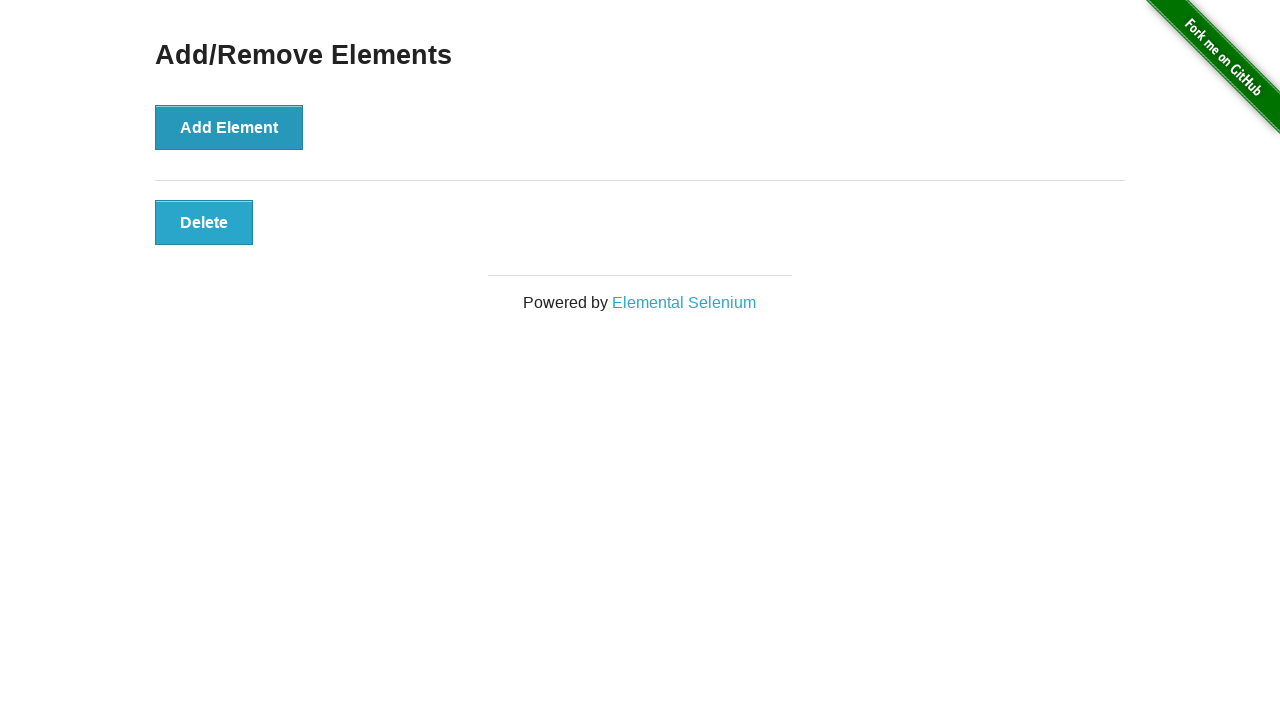

Clicked Add Element button second time at (229, 127) on text='Add Element'
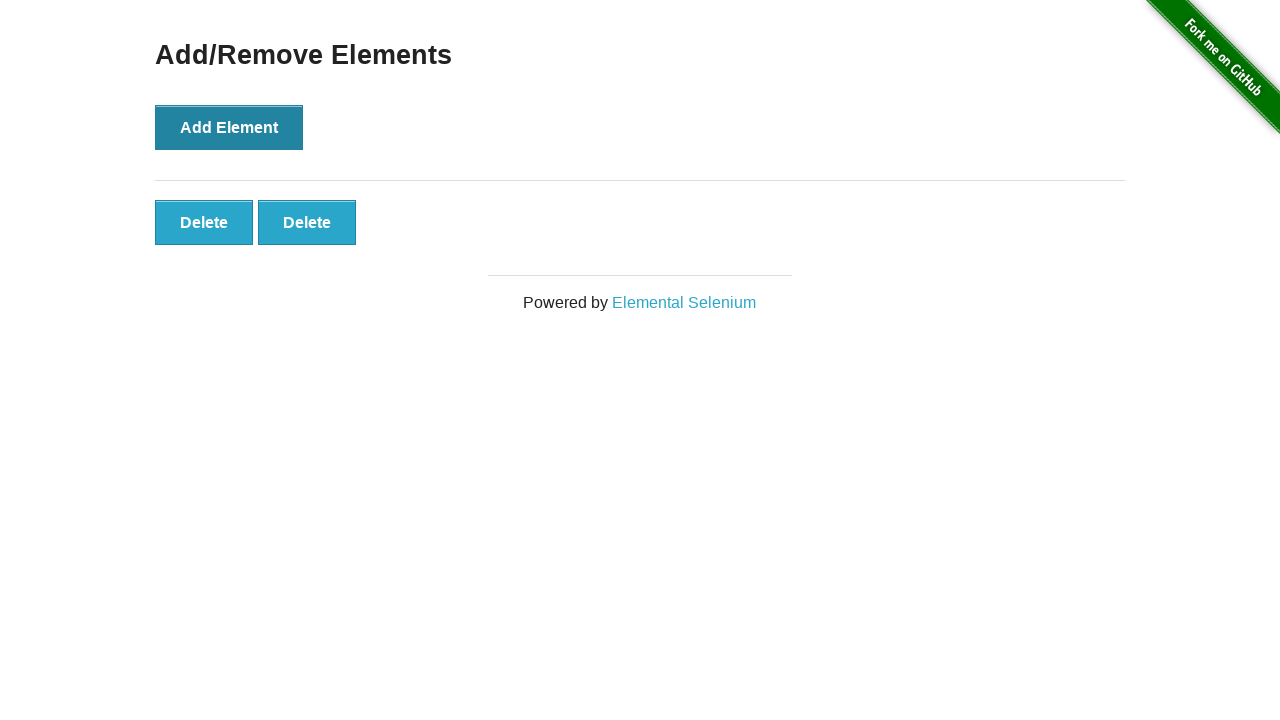

Clicked first delete button to remove an element at (204, 222) on .added-manually >> nth=0
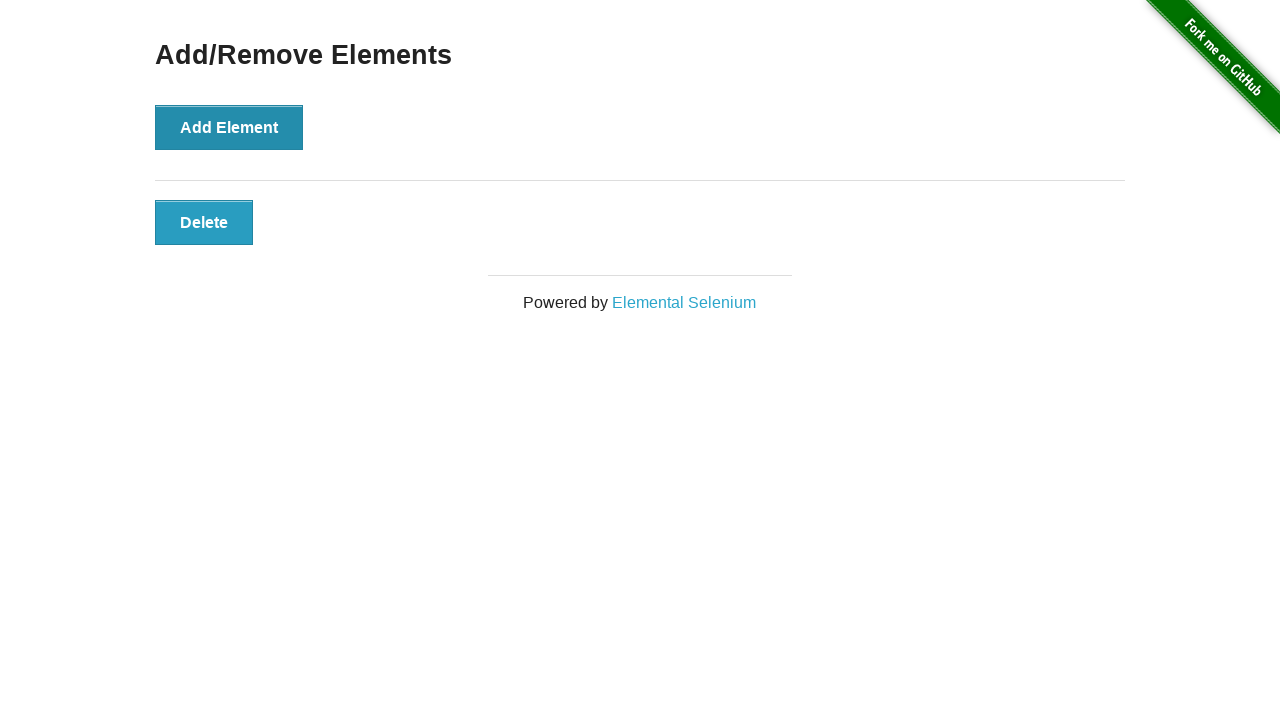

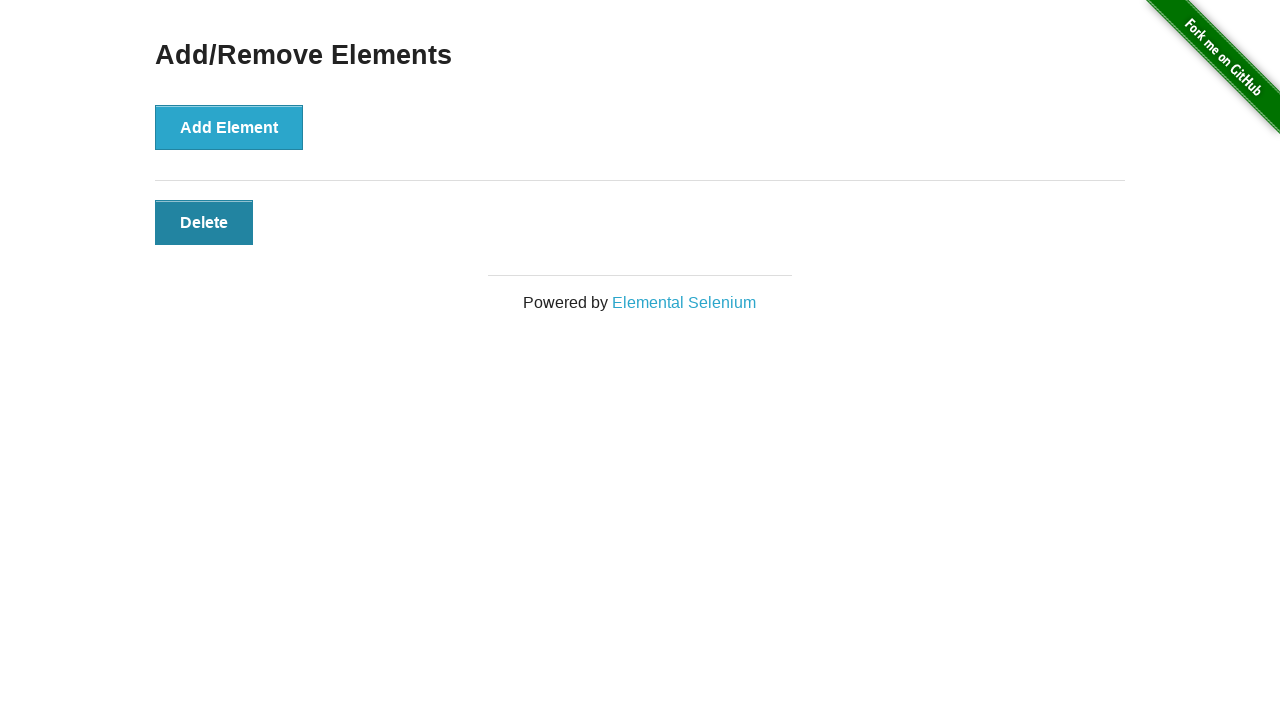